Tests window handle functionality by opening a new window, switching between windows, and filling forms in both the parent and child windows

Starting URL: https://www.hyrtutorials.com/p/window-handles-practice.html

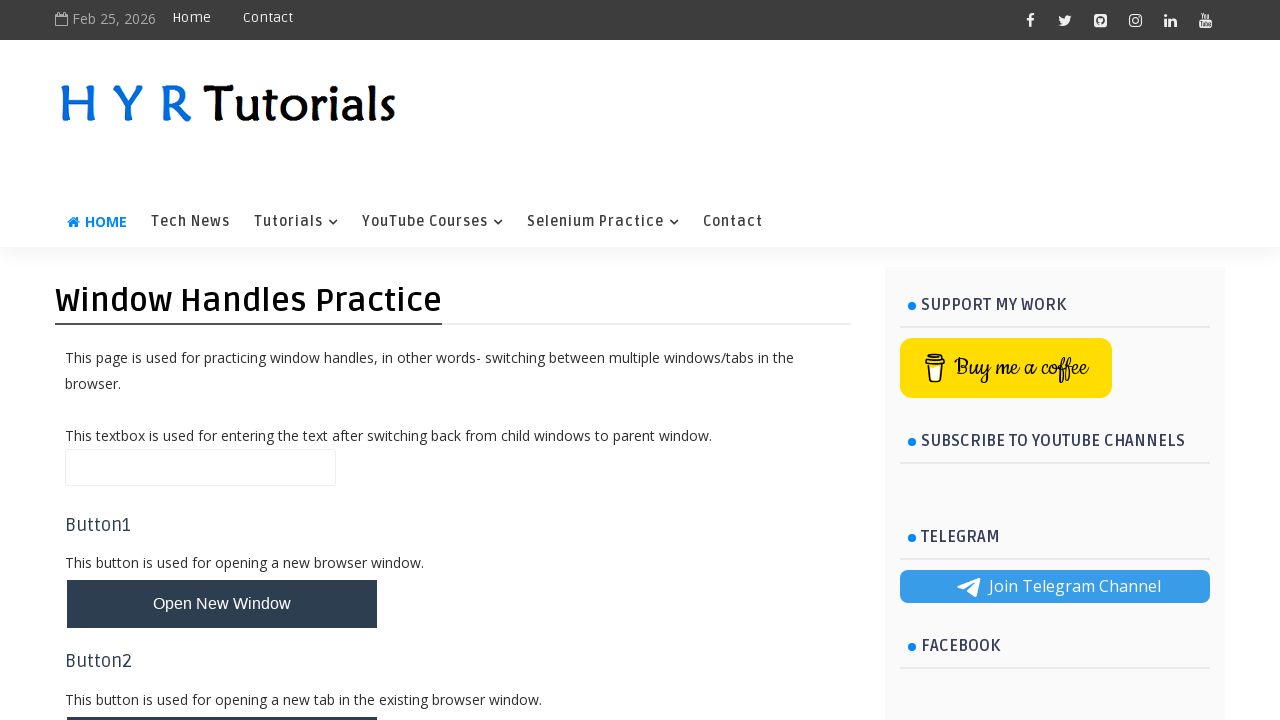

Clicked button to open new window at (222, 604) on #newWindowBtn
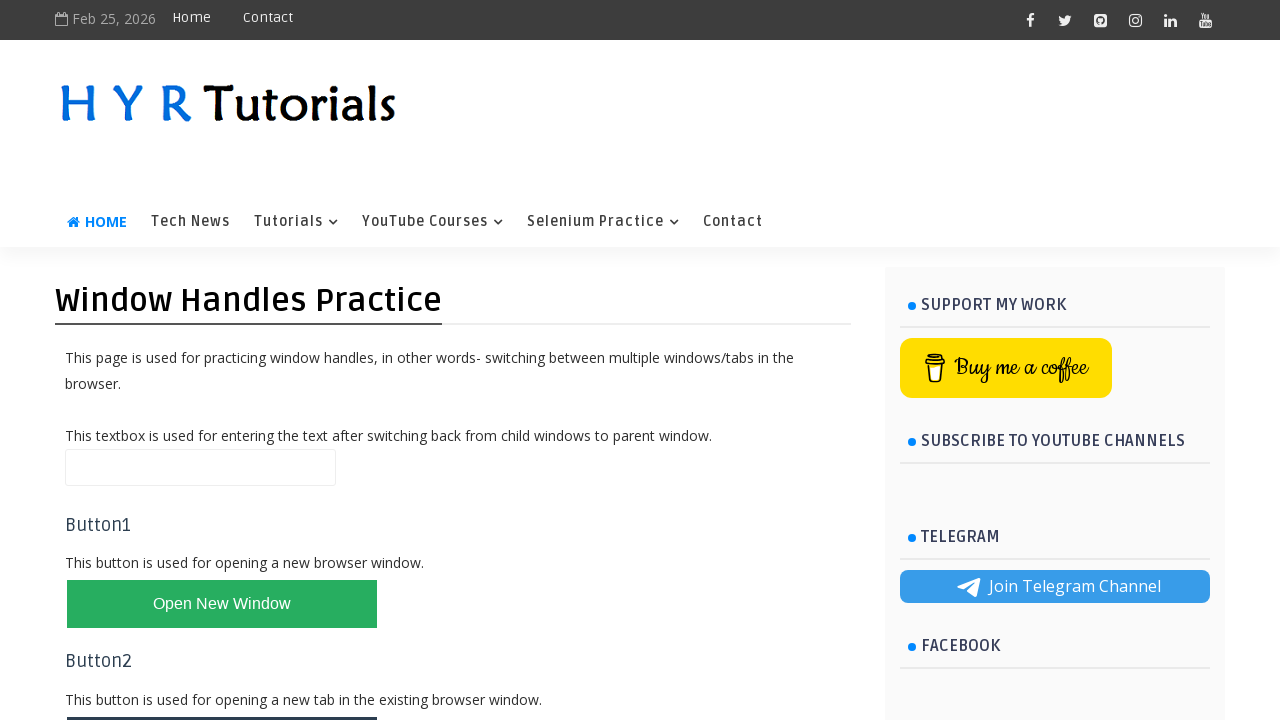

New window opened and captured
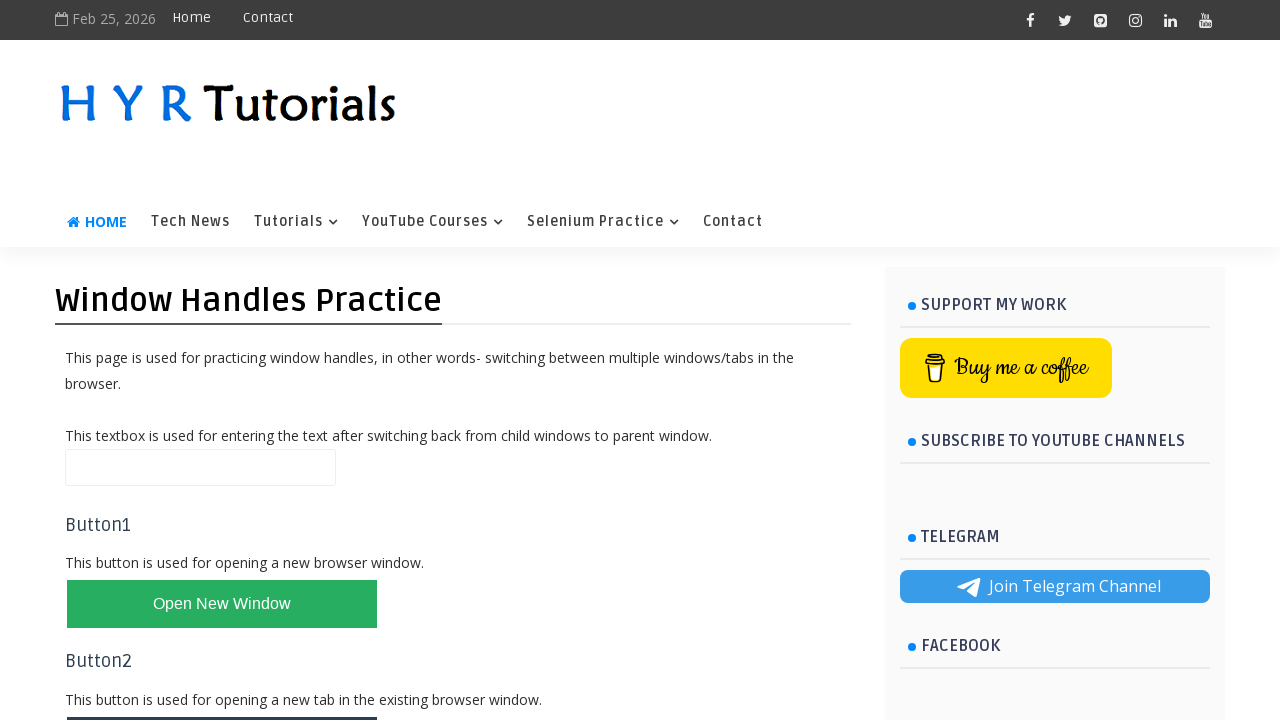

New window page fully loaded
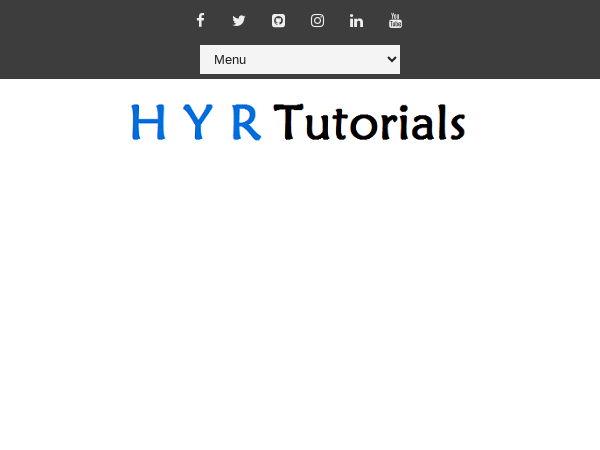

Filled firstName field with 'Sridhar' in new window on #firstName
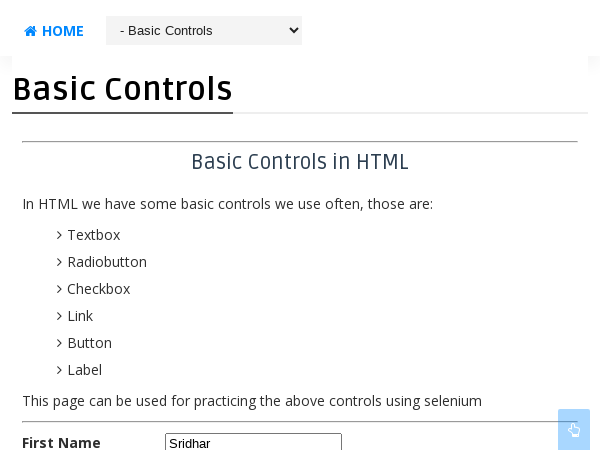

Closed the new window
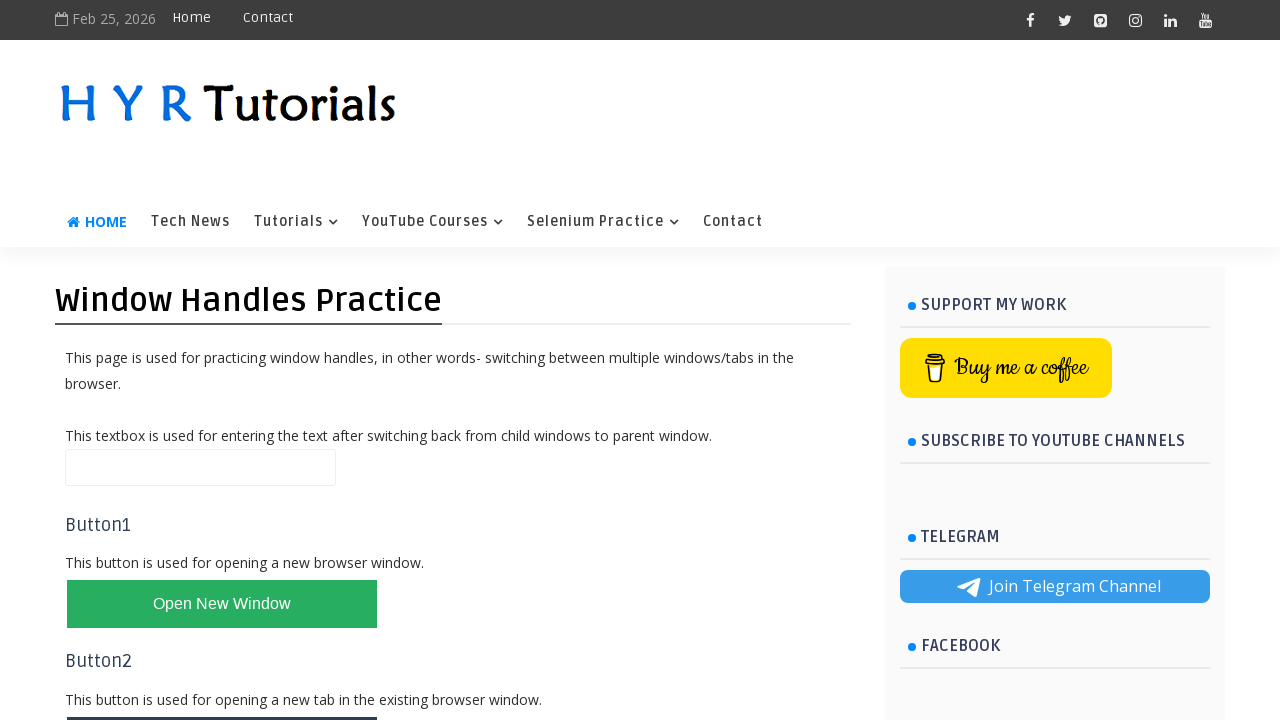

Filled name field with 'Davalgari' in parent window on #name
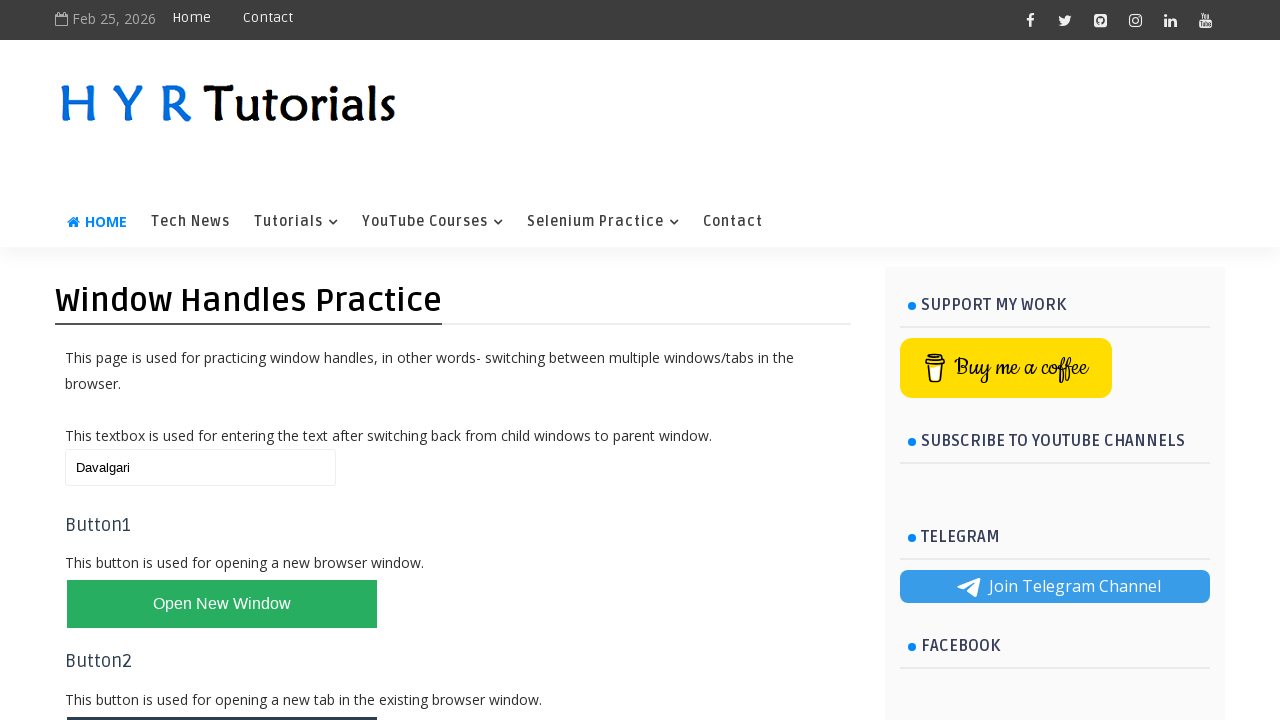

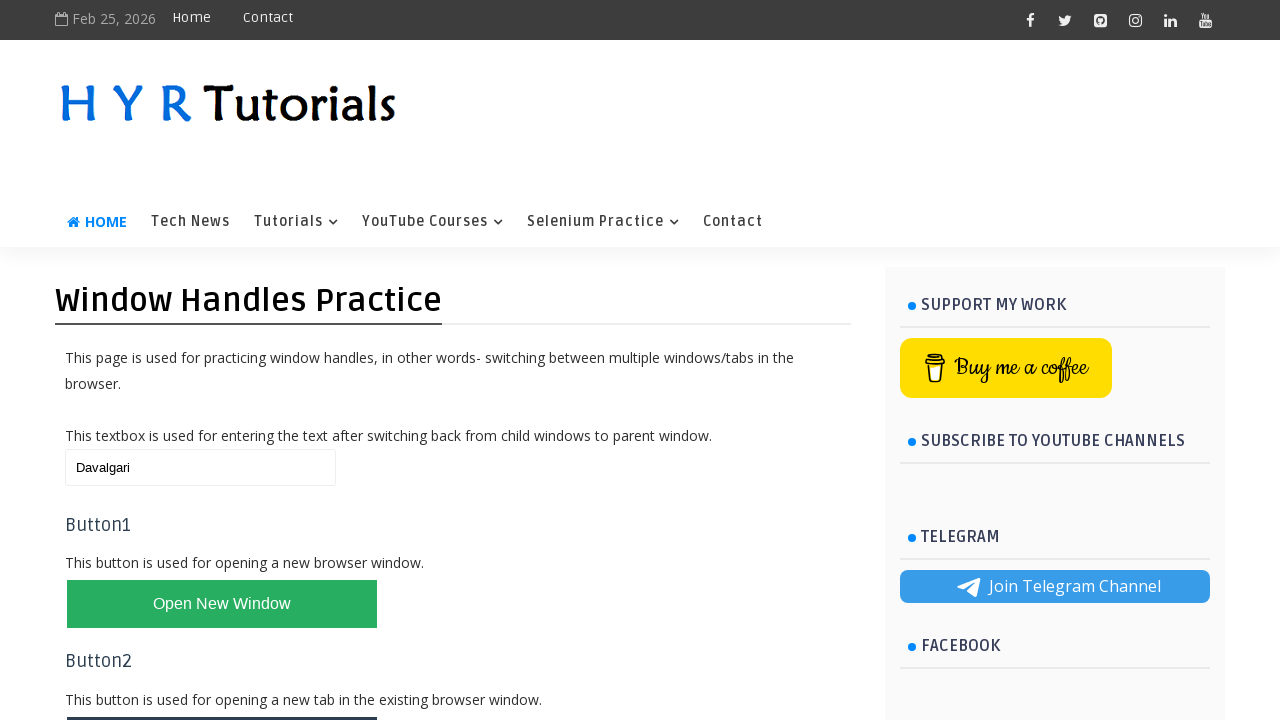